Navigates to example.com and clicks on a link on the page to test basic navigation functionality.

Starting URL: https://example.com

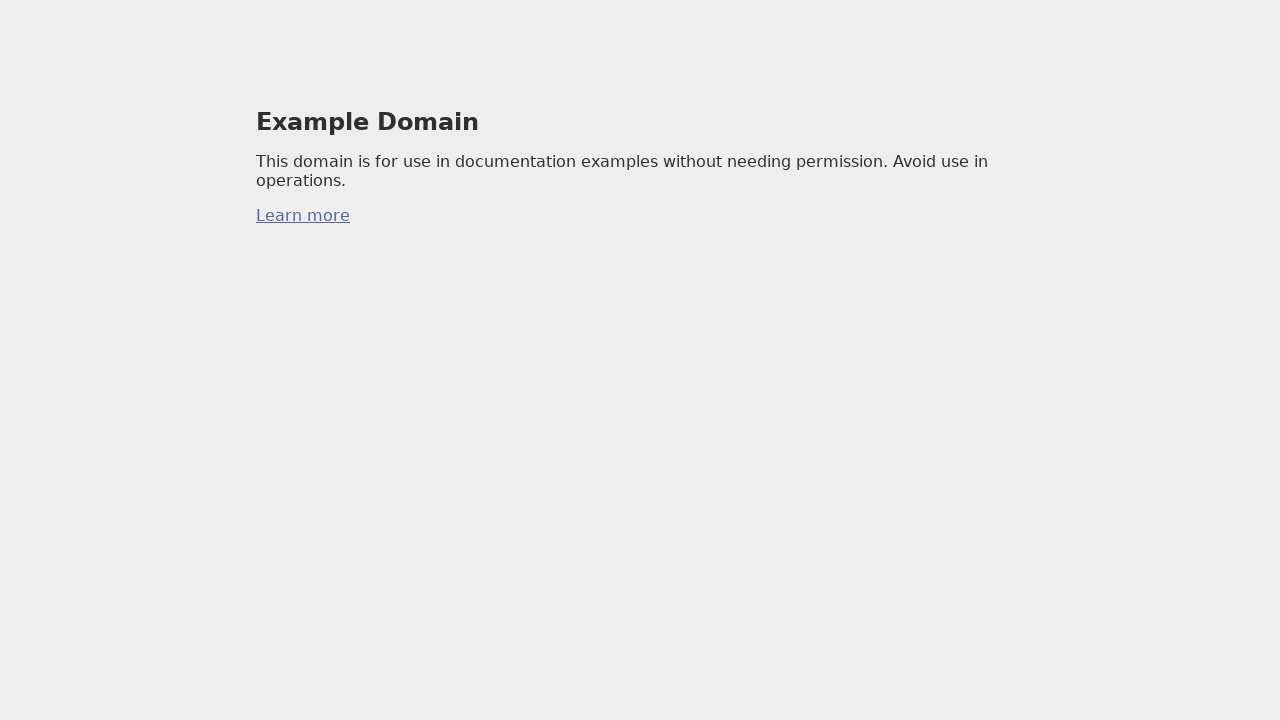

Navigated to https://example.com
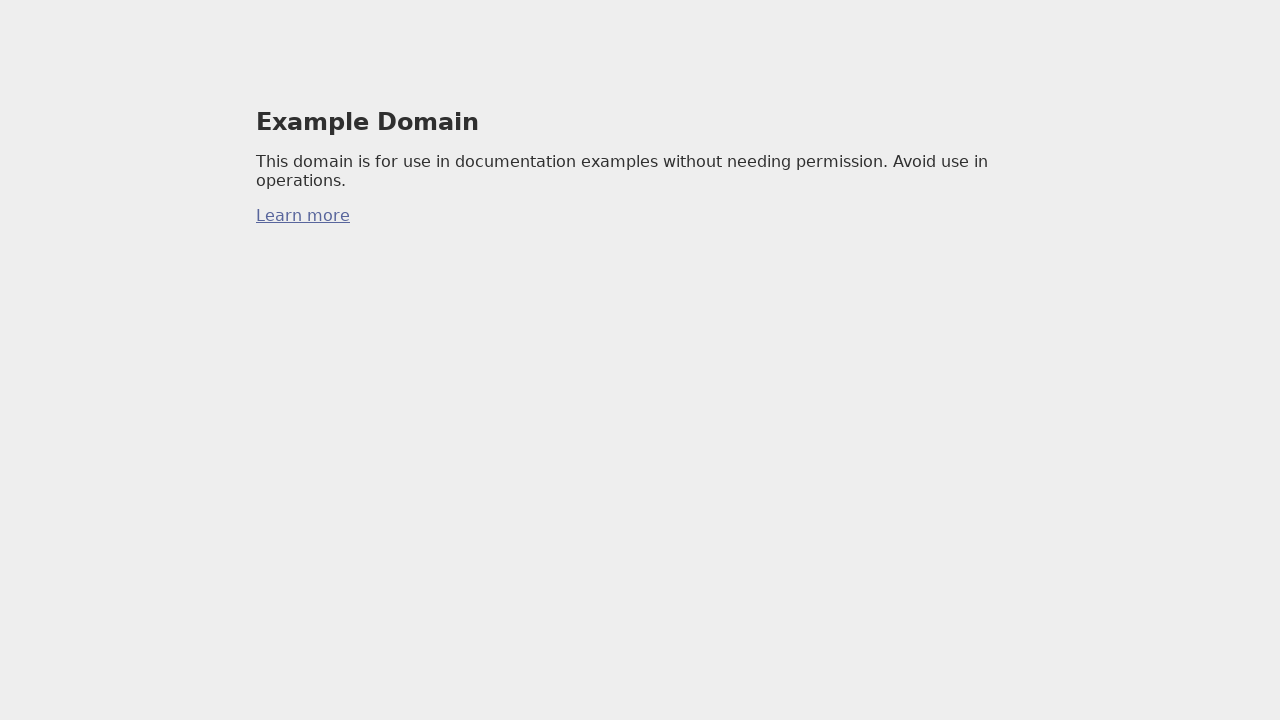

Clicked on a link on the page at (303, 216) on a
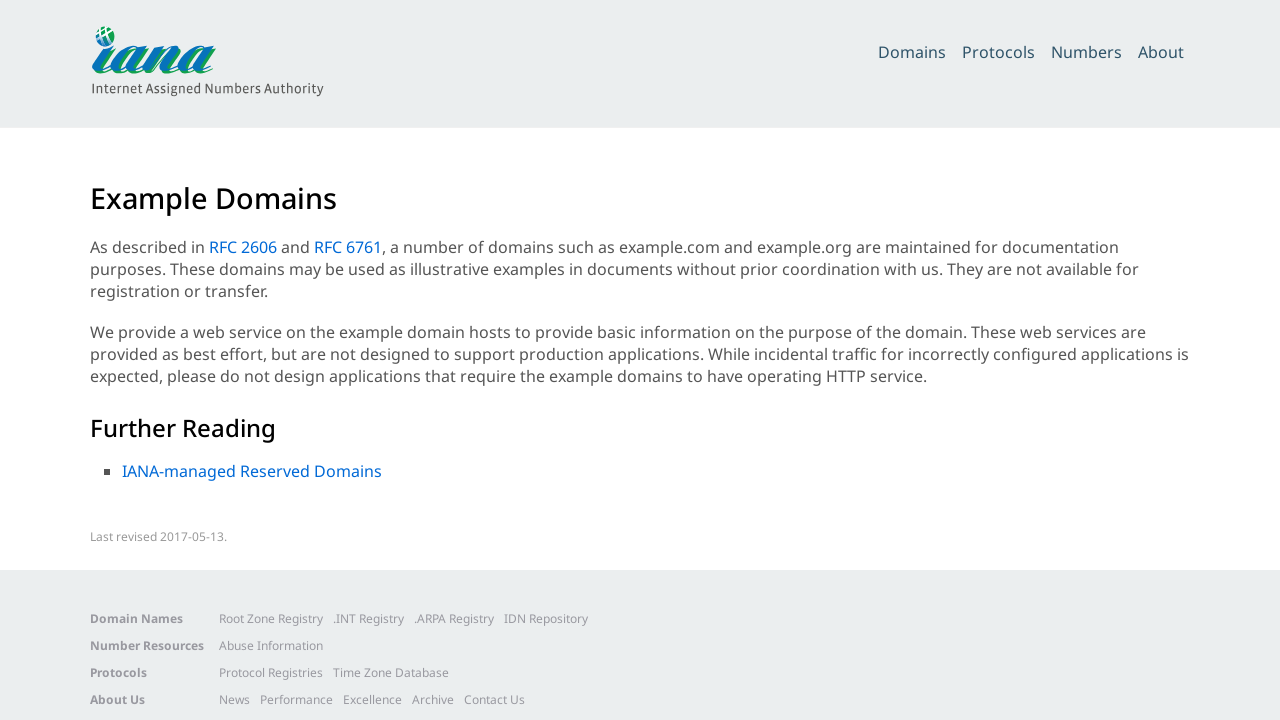

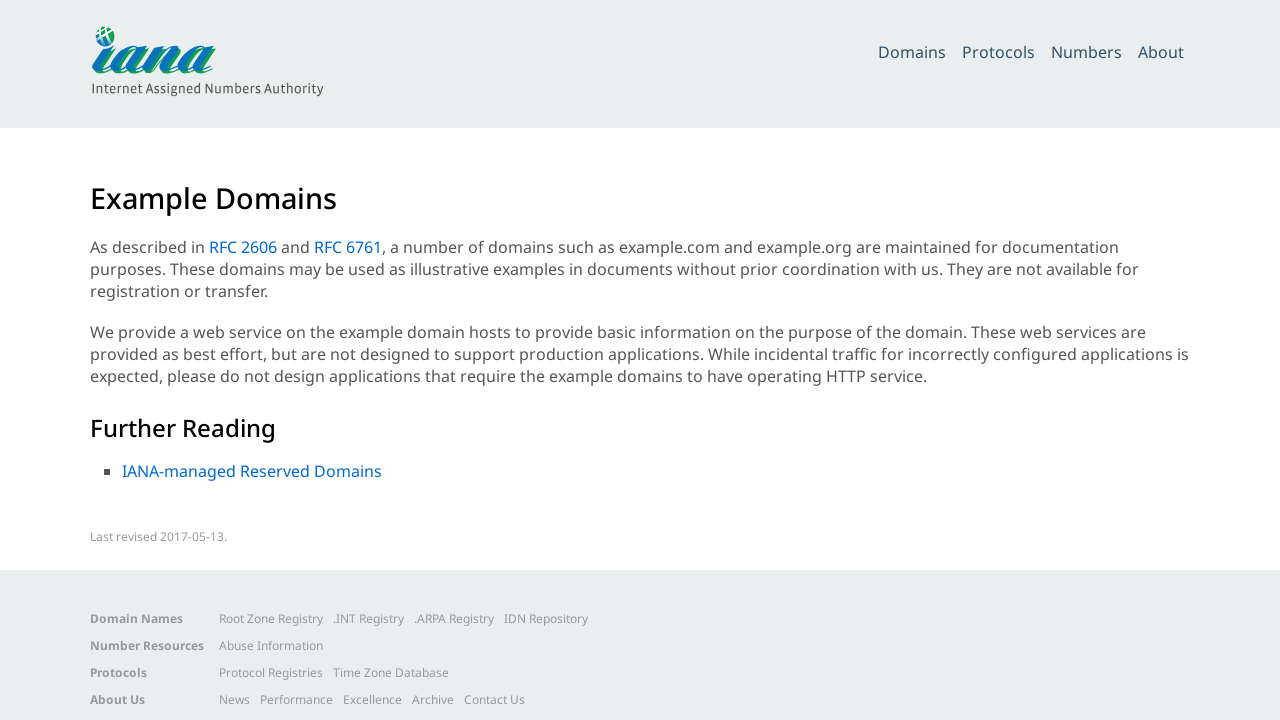